Tests handling a basic JavaScript alert by clicking a button to trigger it, reading the alert text, and accepting it

Starting URL: https://the-internet.herokuapp.com/javascript_alerts

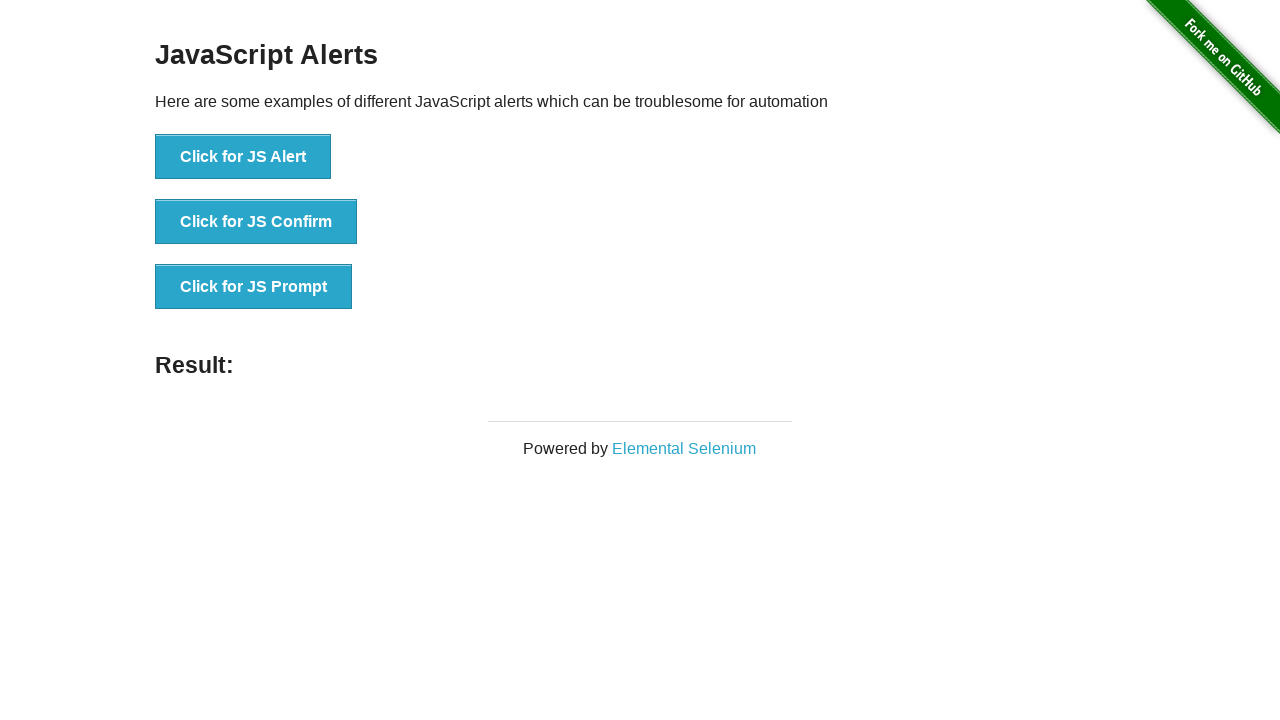

Clicked button to trigger JavaScript alert at (243, 157) on xpath=//button[normalize-space()='Click for JS Alert']
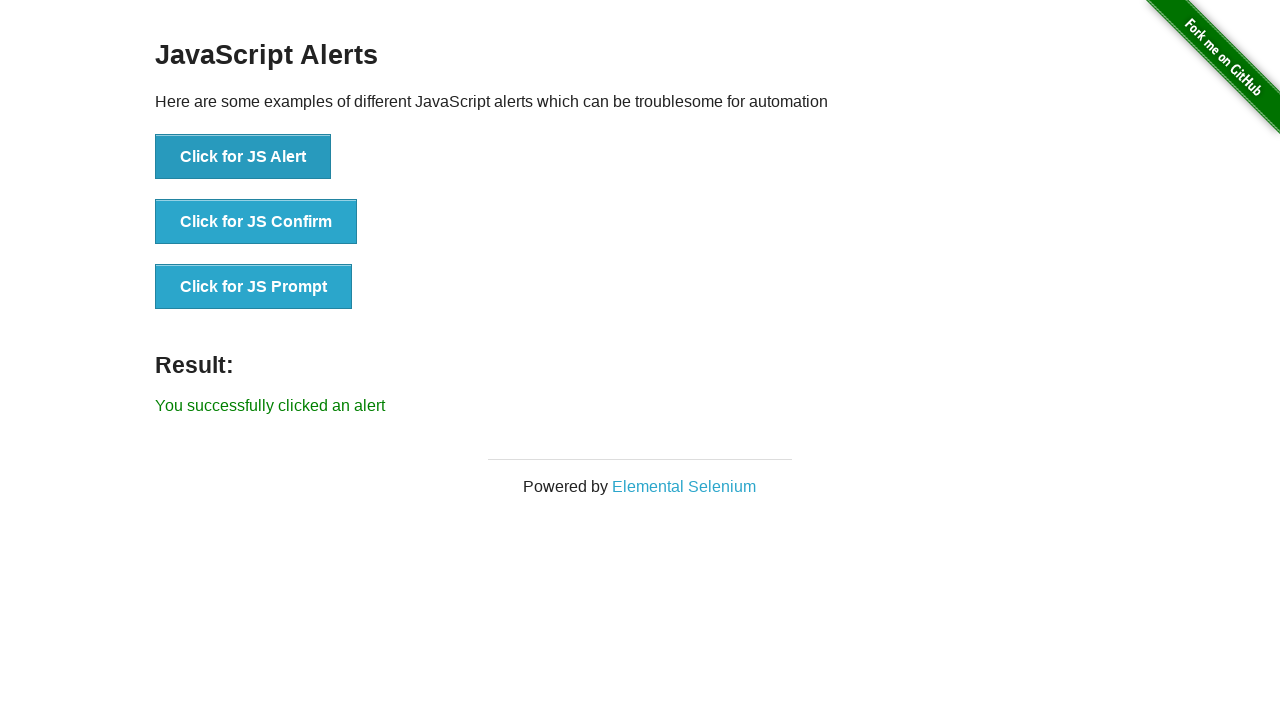

Set up dialog handler to accept alerts
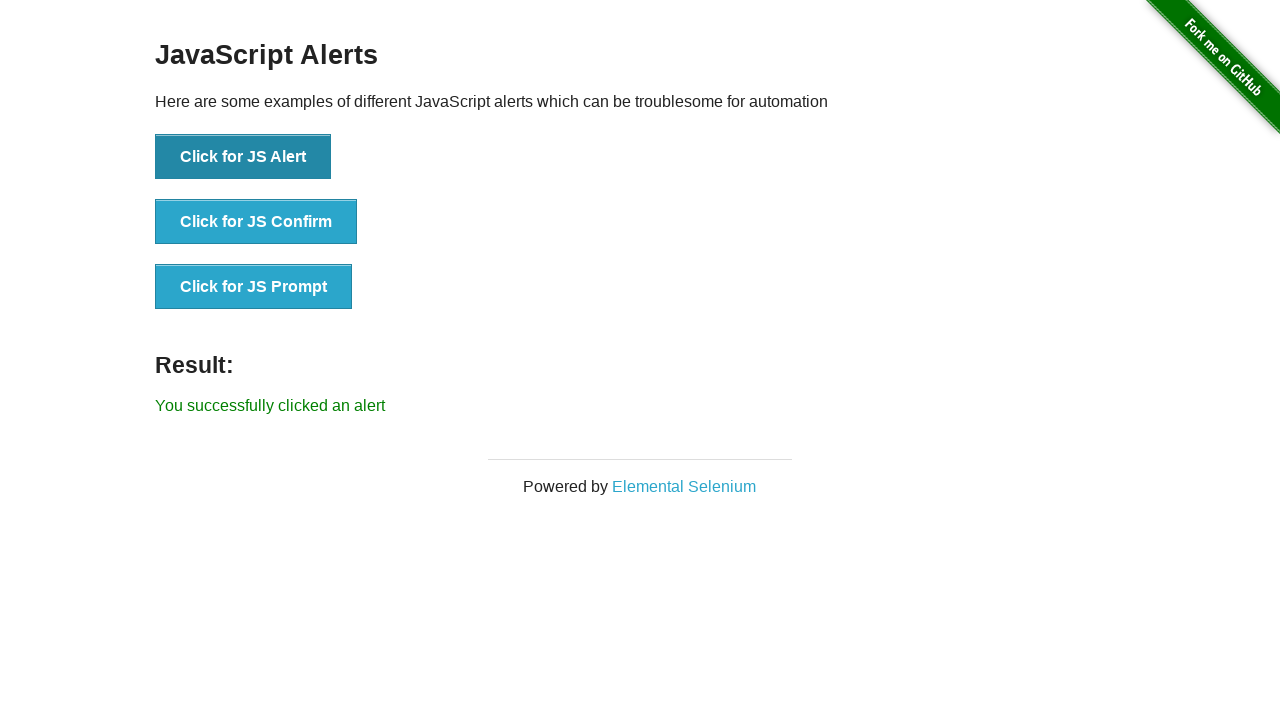

Alert was accepted and result message appeared
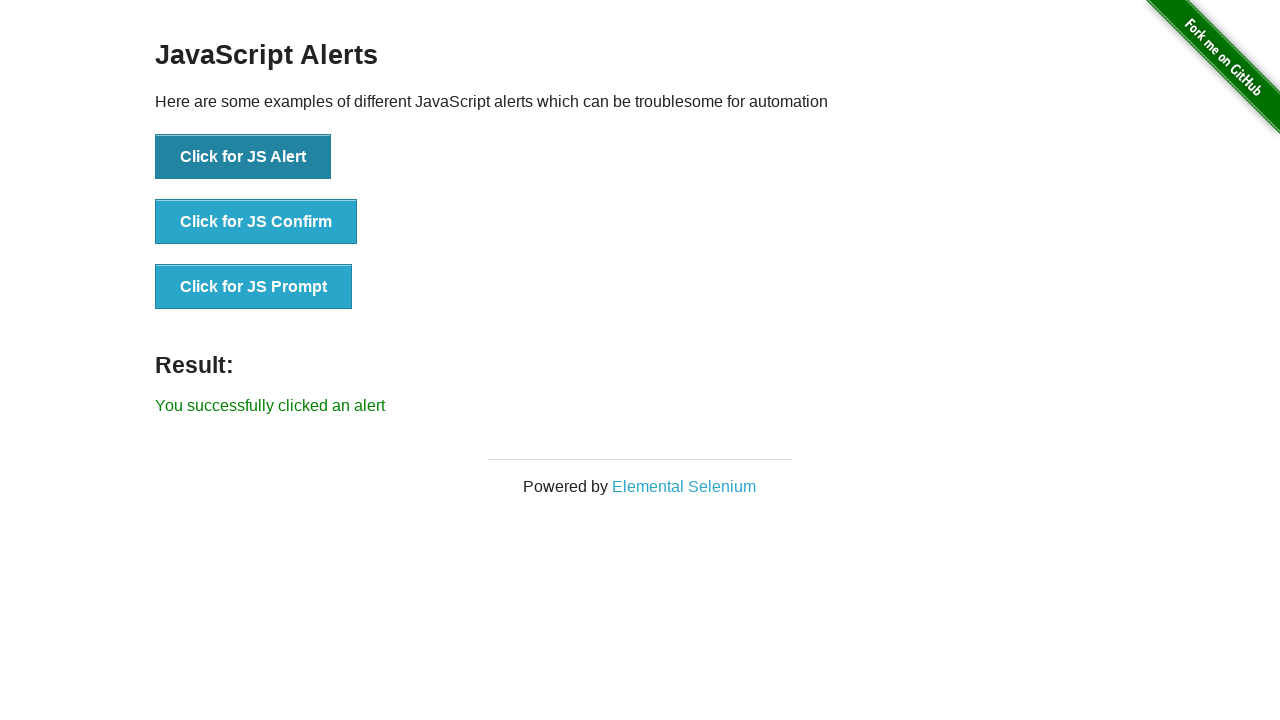

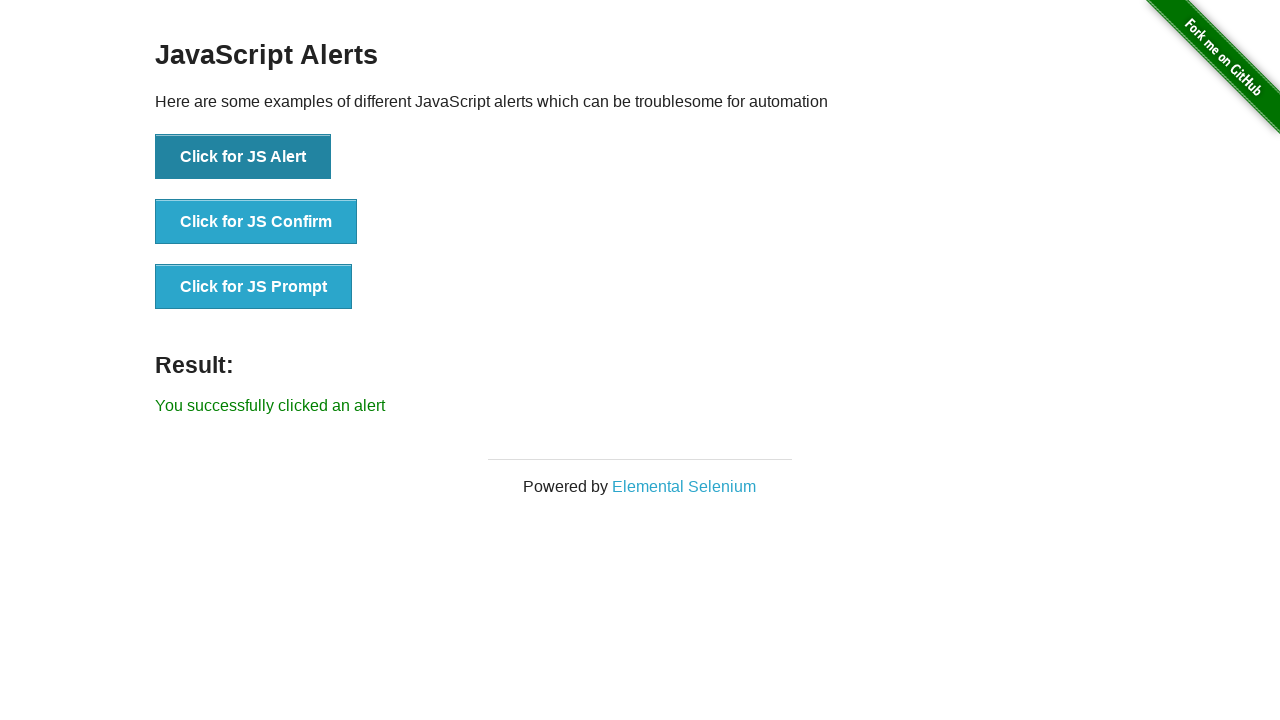